Clicks on a textbox, enters text, and verifies the value was correctly entered

Starting URL: http://saucelabs.com/test/guinea-pig

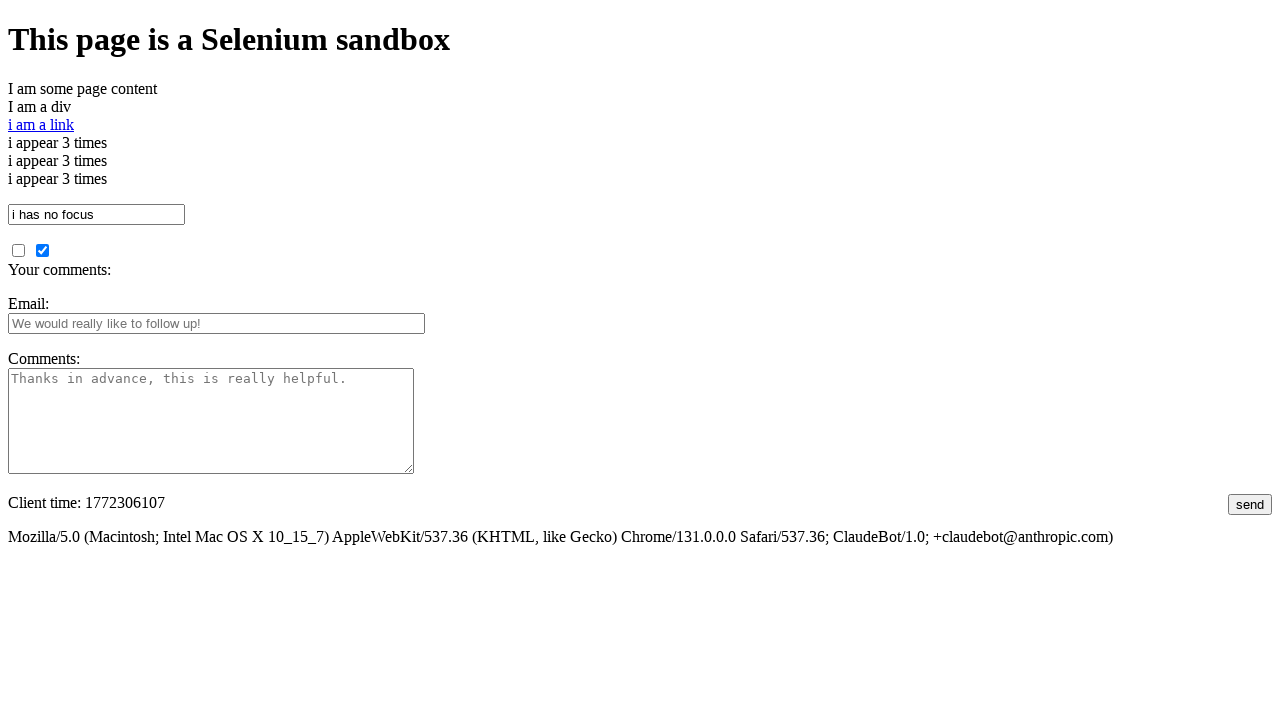

Clicked on the textbox element at (96, 214) on #i_am_a_textbox
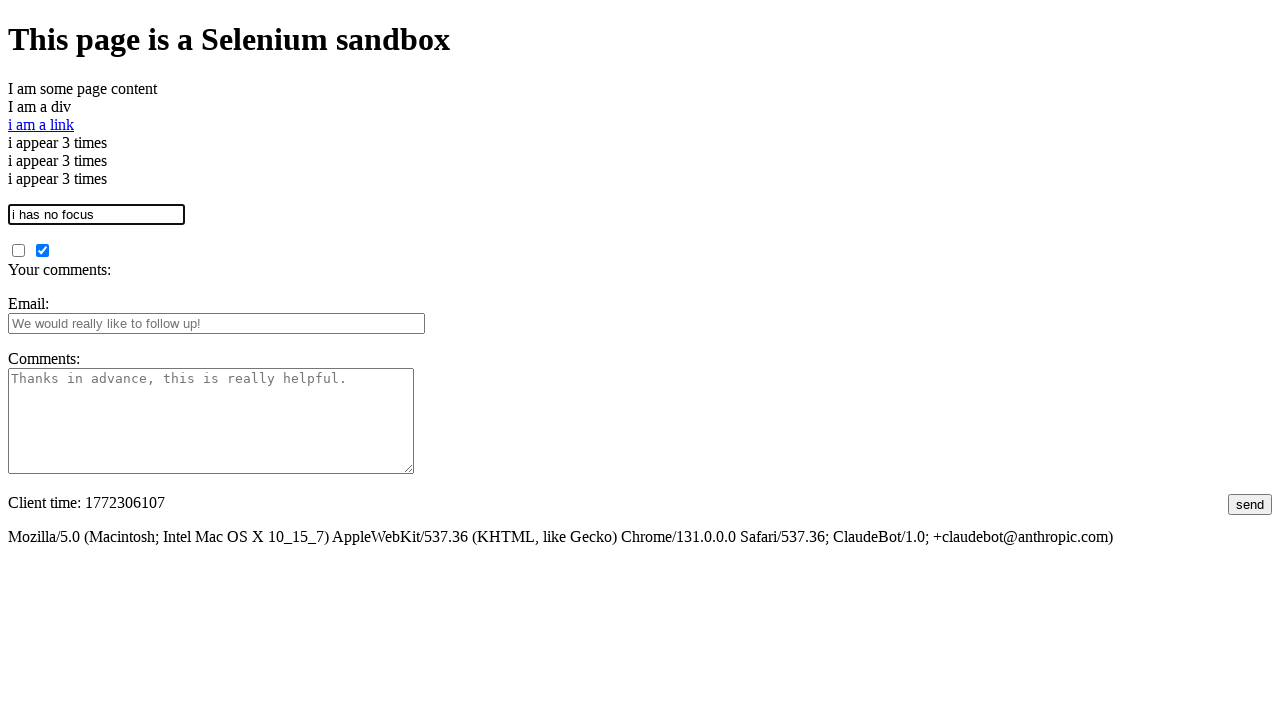

Entered text 'This is some text' into the textbox on #i_am_a_textbox
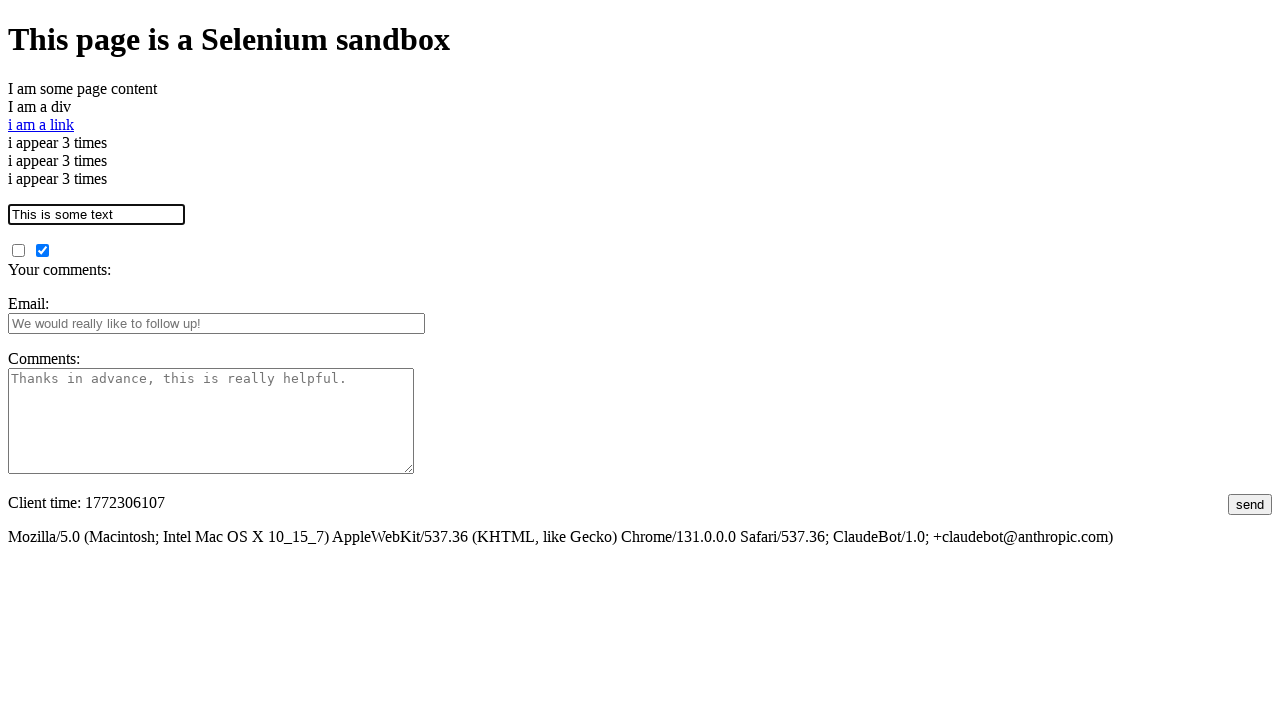

Verified textbox value matches the entered text
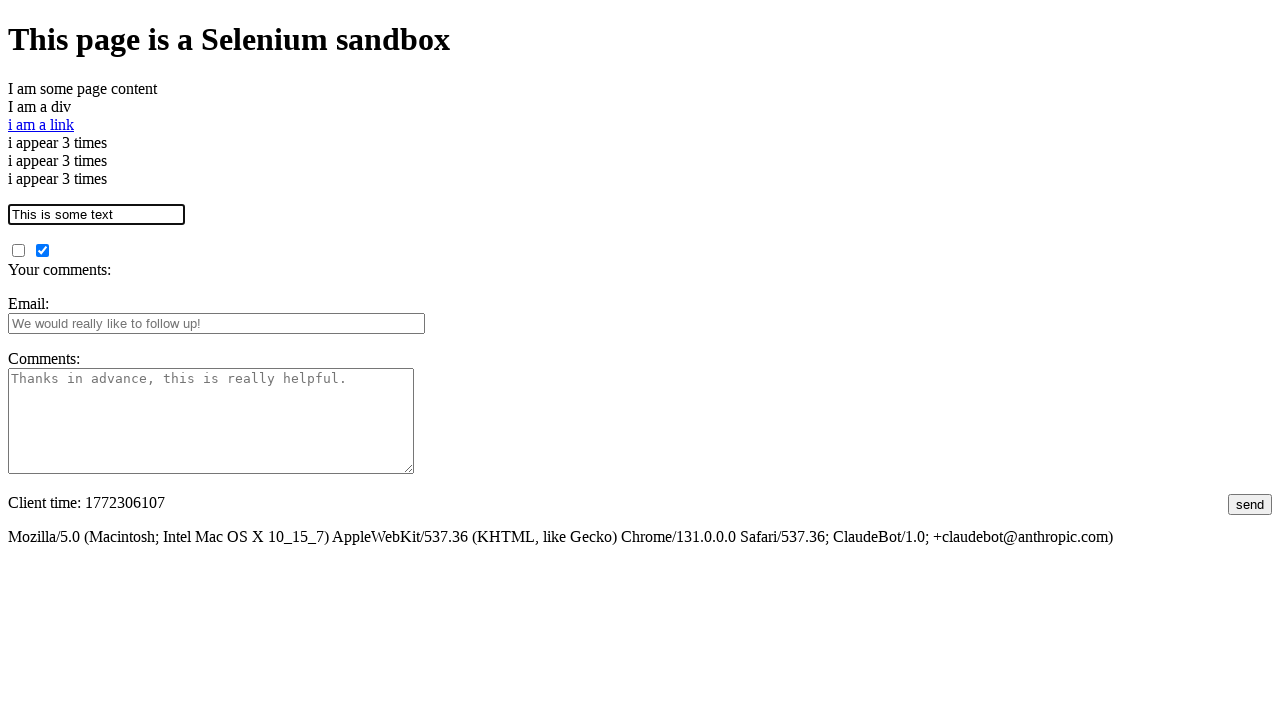

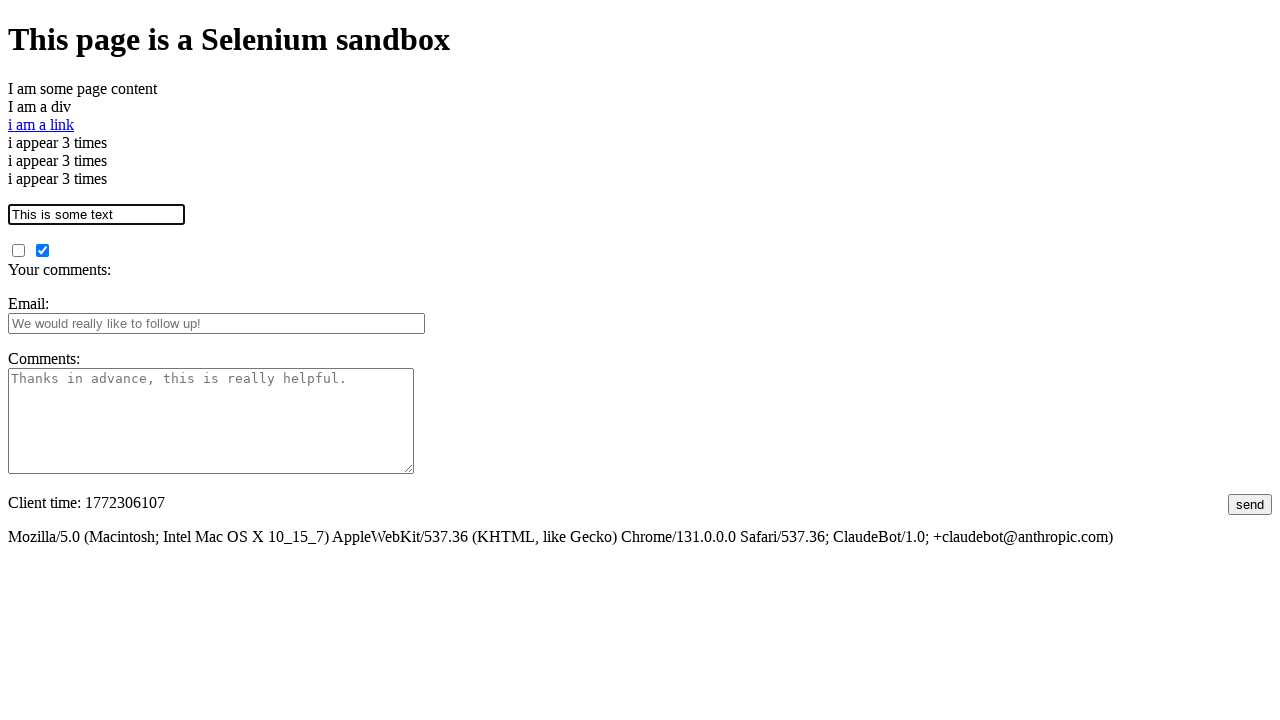